Tests multi-window handling by opening a new window, navigating through menu items (Browser > Alert), and then closing the child window and switching back to the parent window.

Starting URL: https://leafground.com/window.xhtml

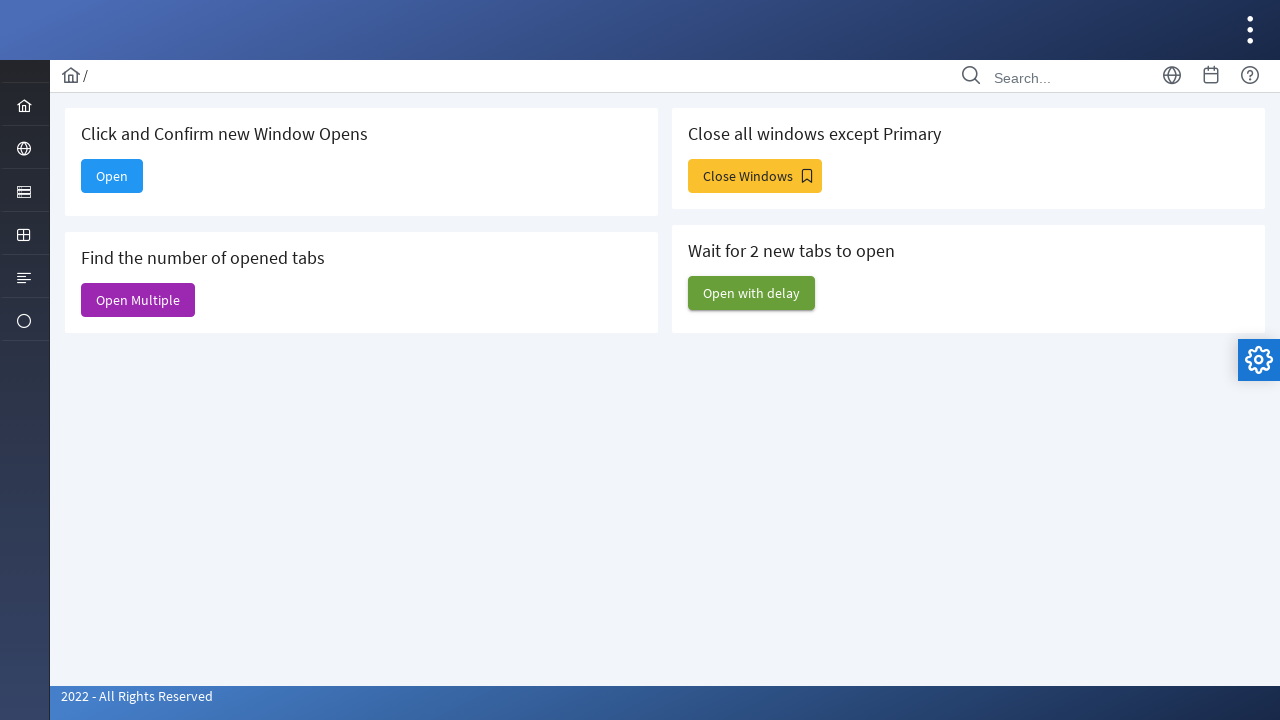

Clicked 'Open' button to open a new window at (112, 176) on xpath=//*[text()='Open']
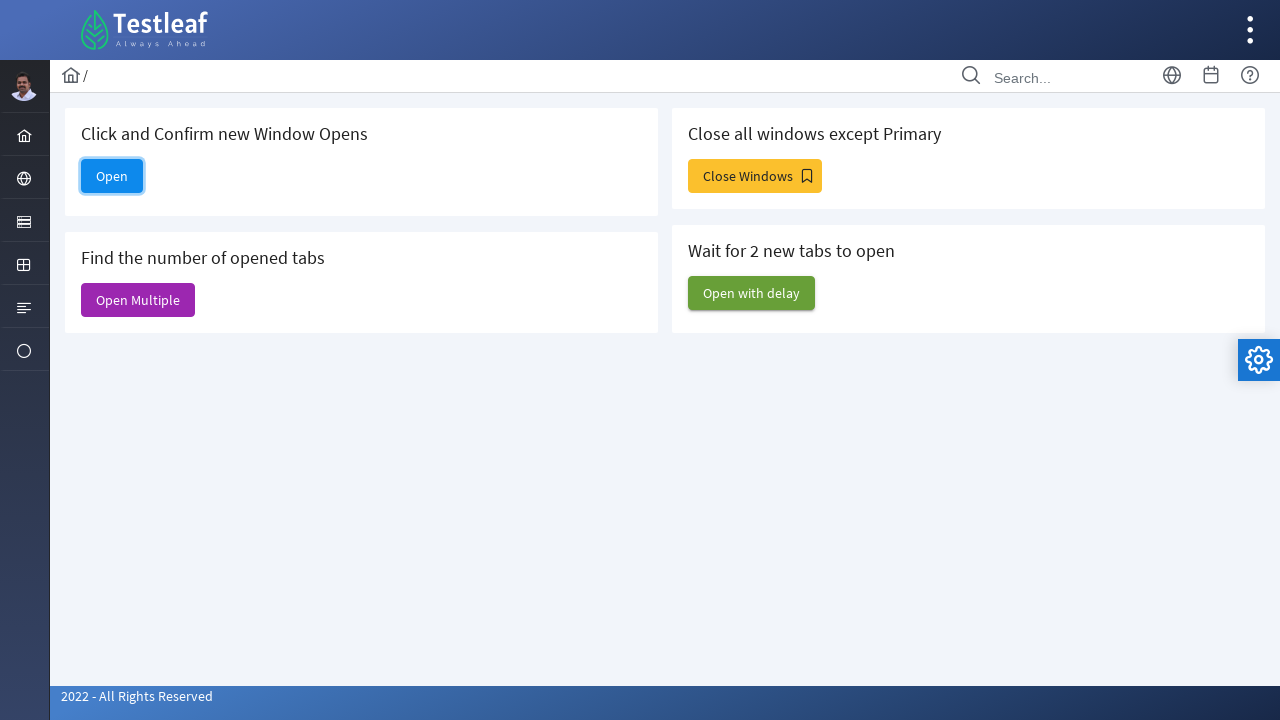

New child window opened and captured
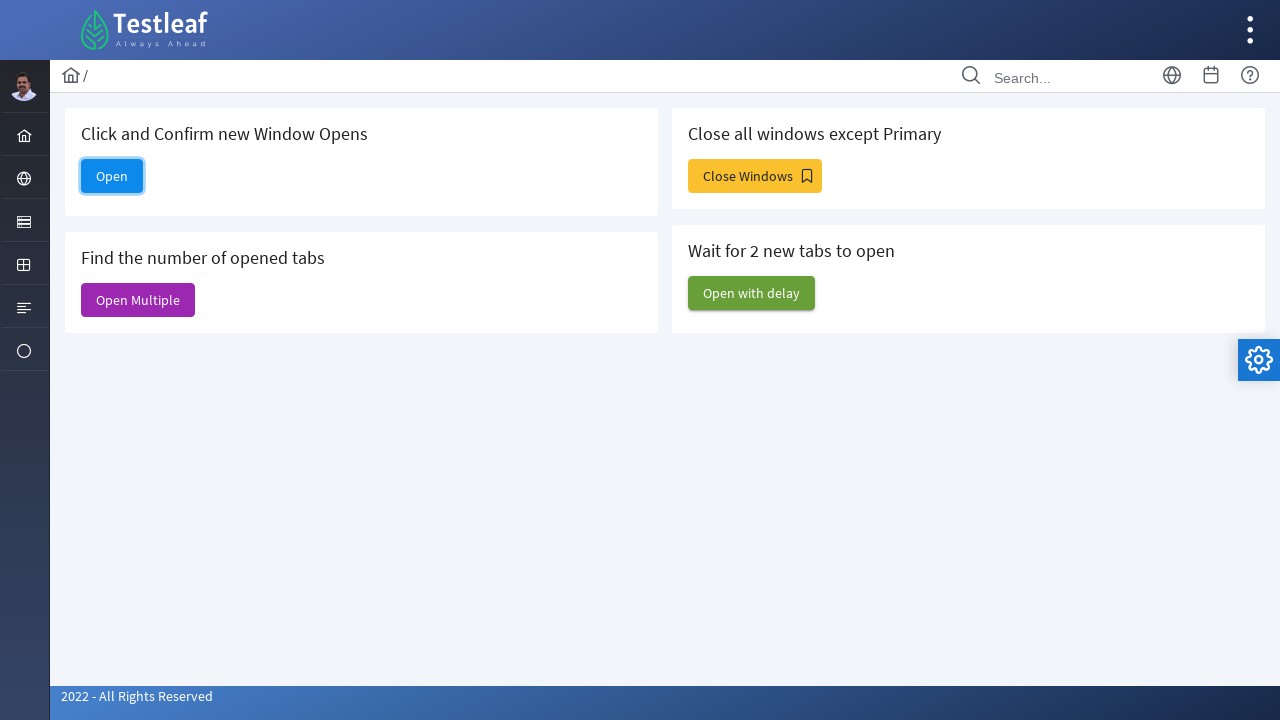

Child window page loaded completely
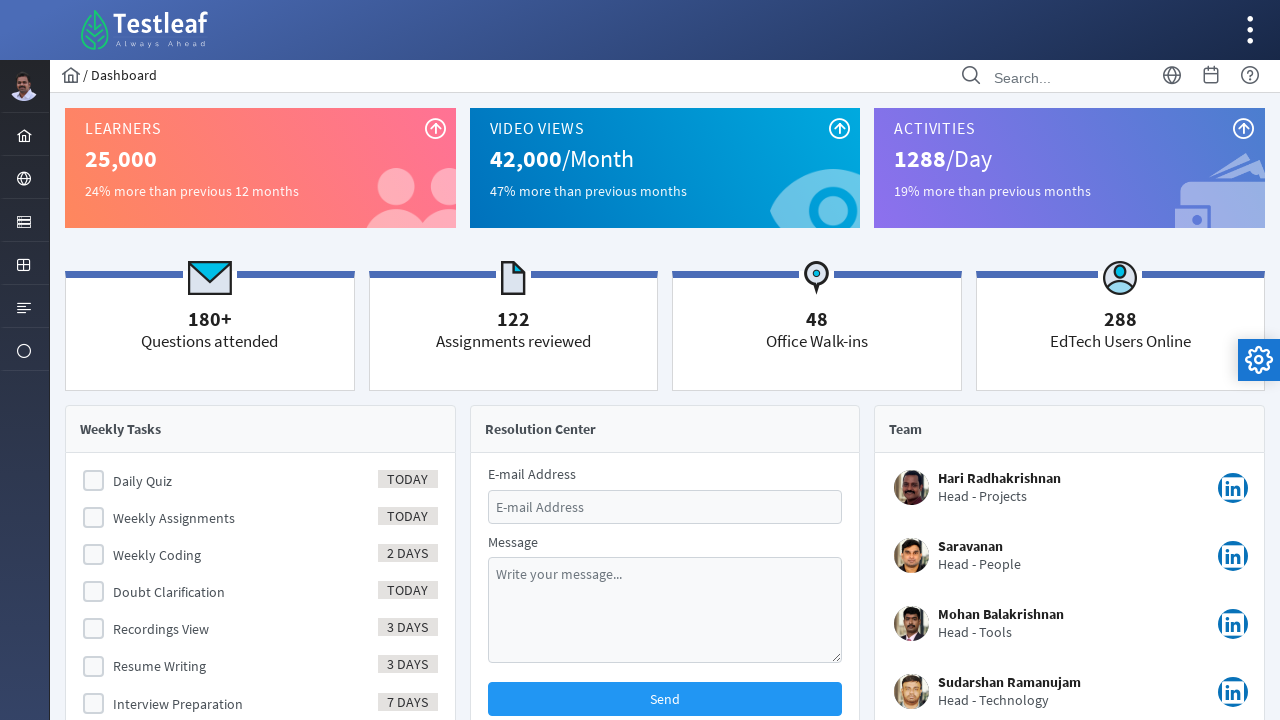

Located 'Browser' link in child window
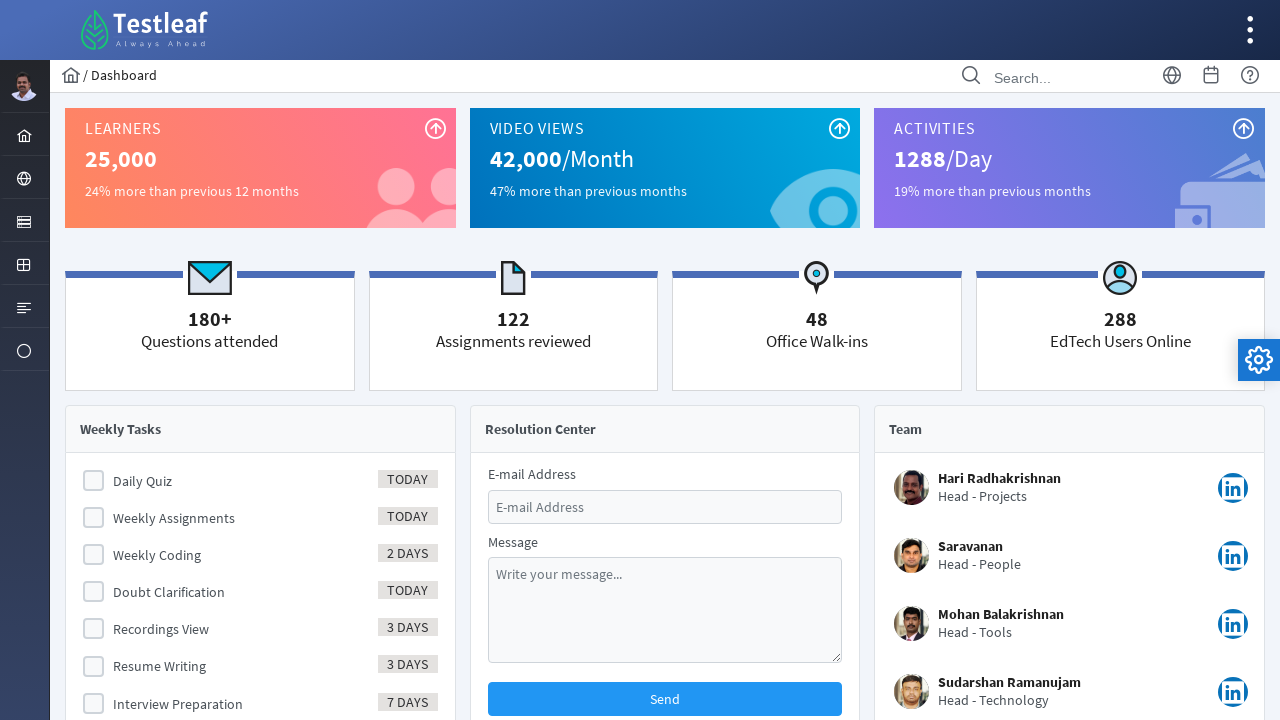

Clicked on 'Browser' menu item at (24, 178) on (//*[text()='Browser']//ancestor::a)
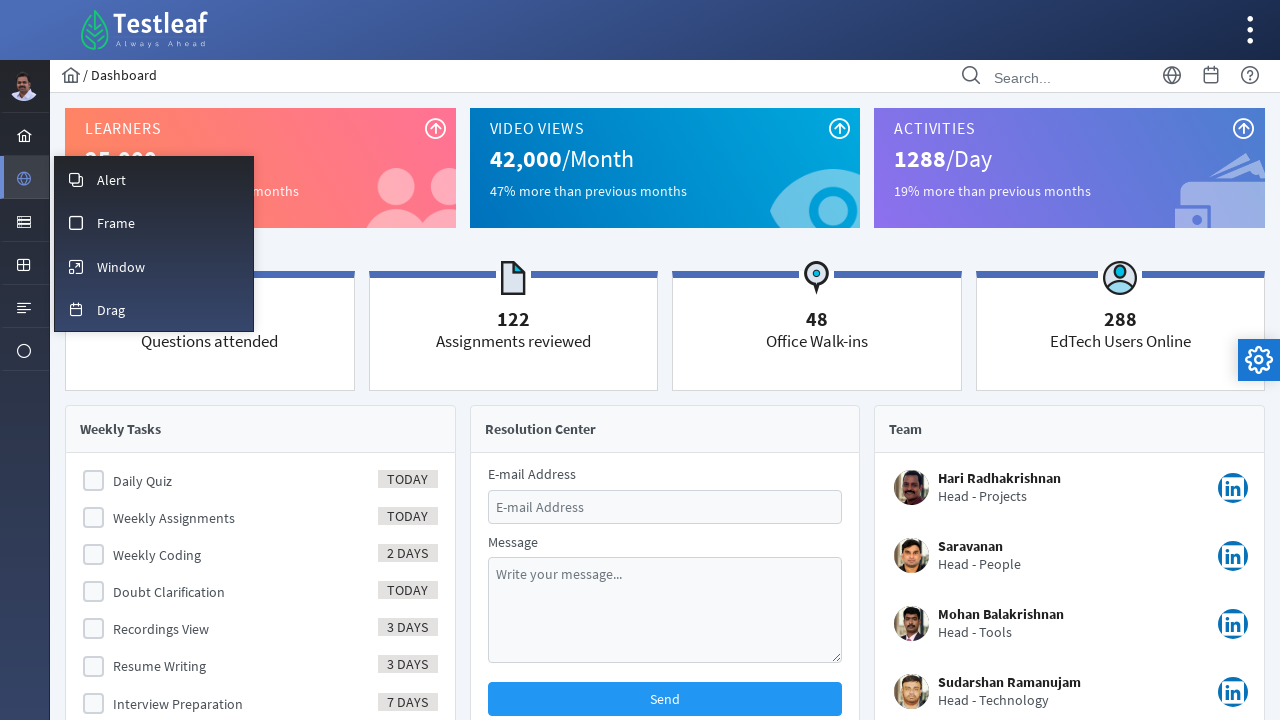

Clicked on 'Alert' option under Browser menu at (112, 180) on (//*[text()='Alert'])[1]
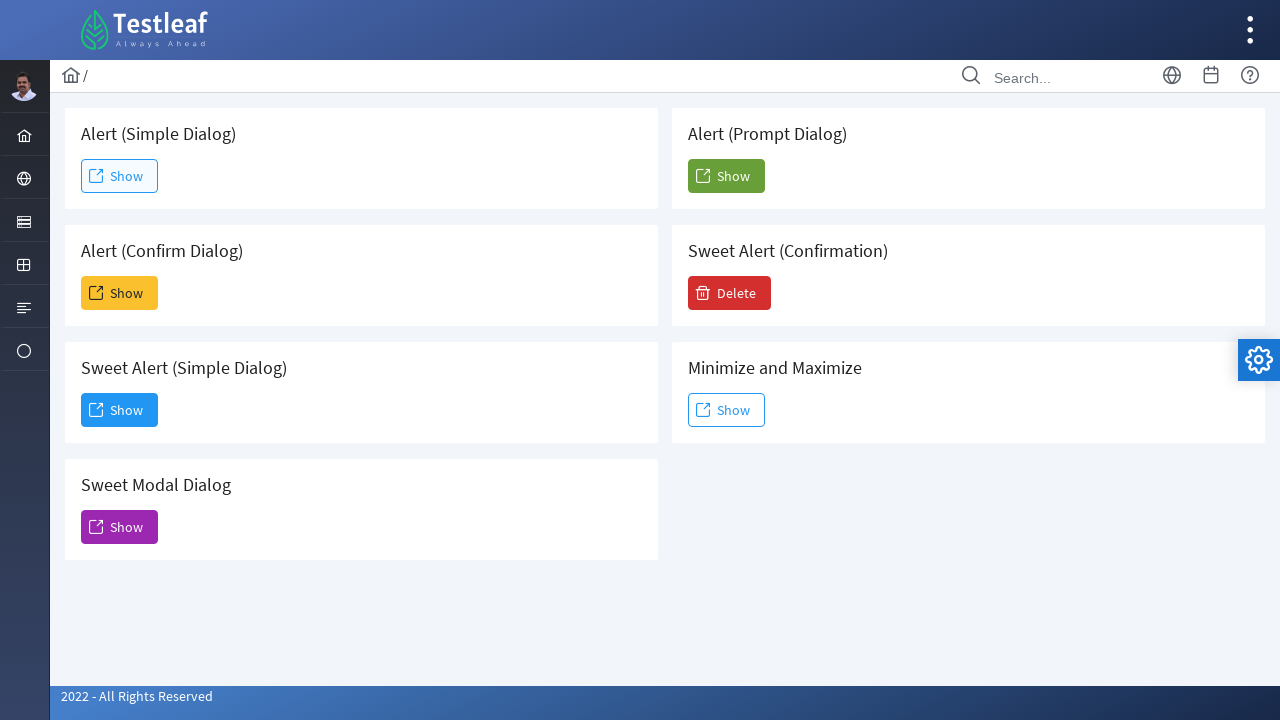

Show button became visible and clickable
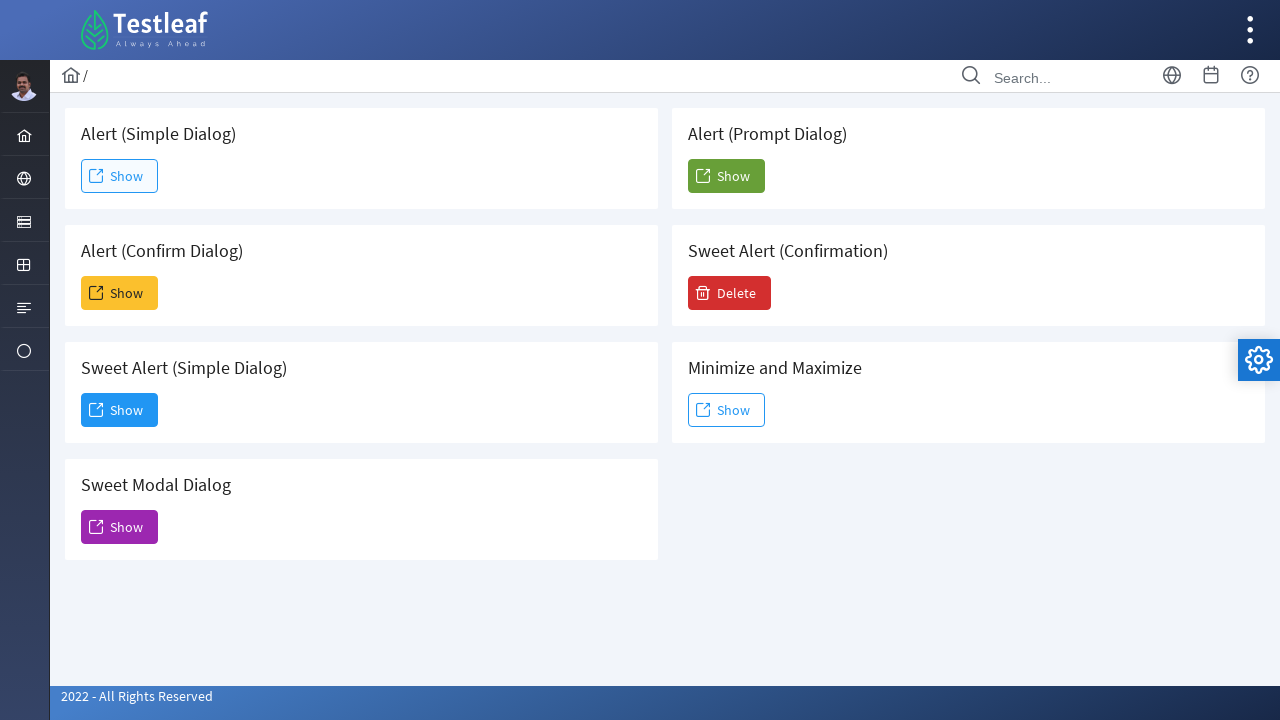

Closed child window
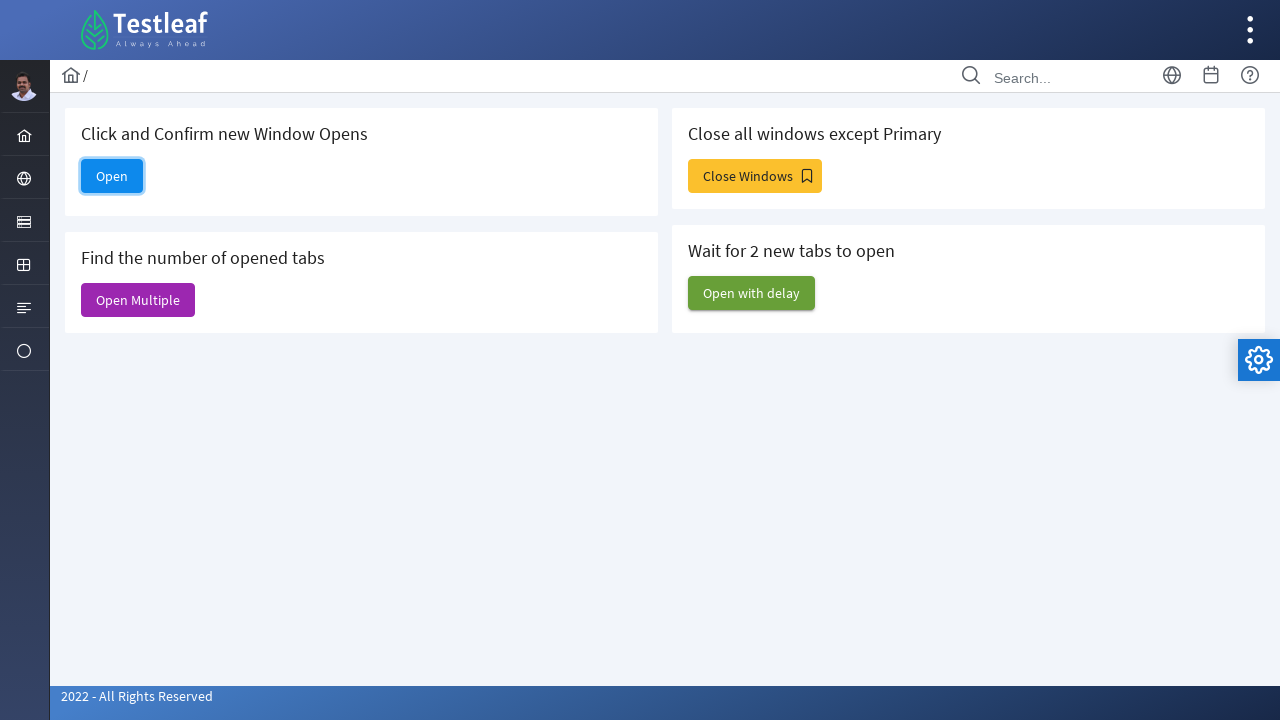

Switched focus back to parent window
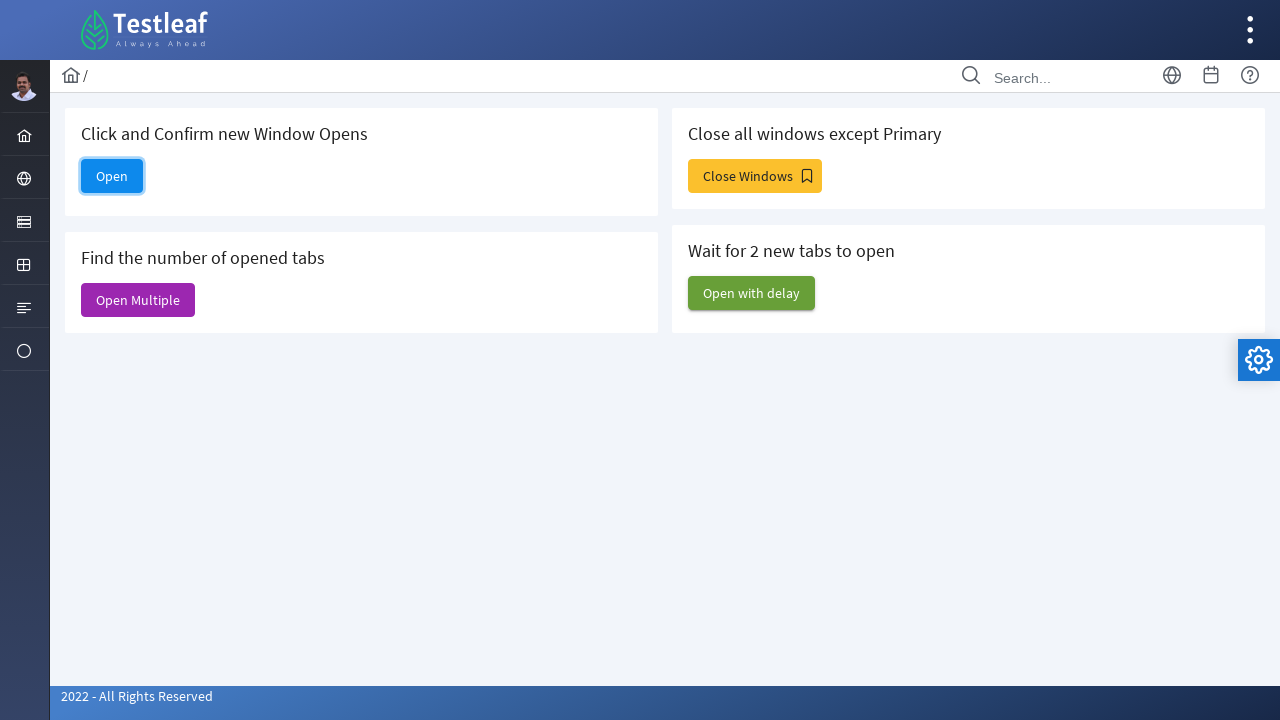

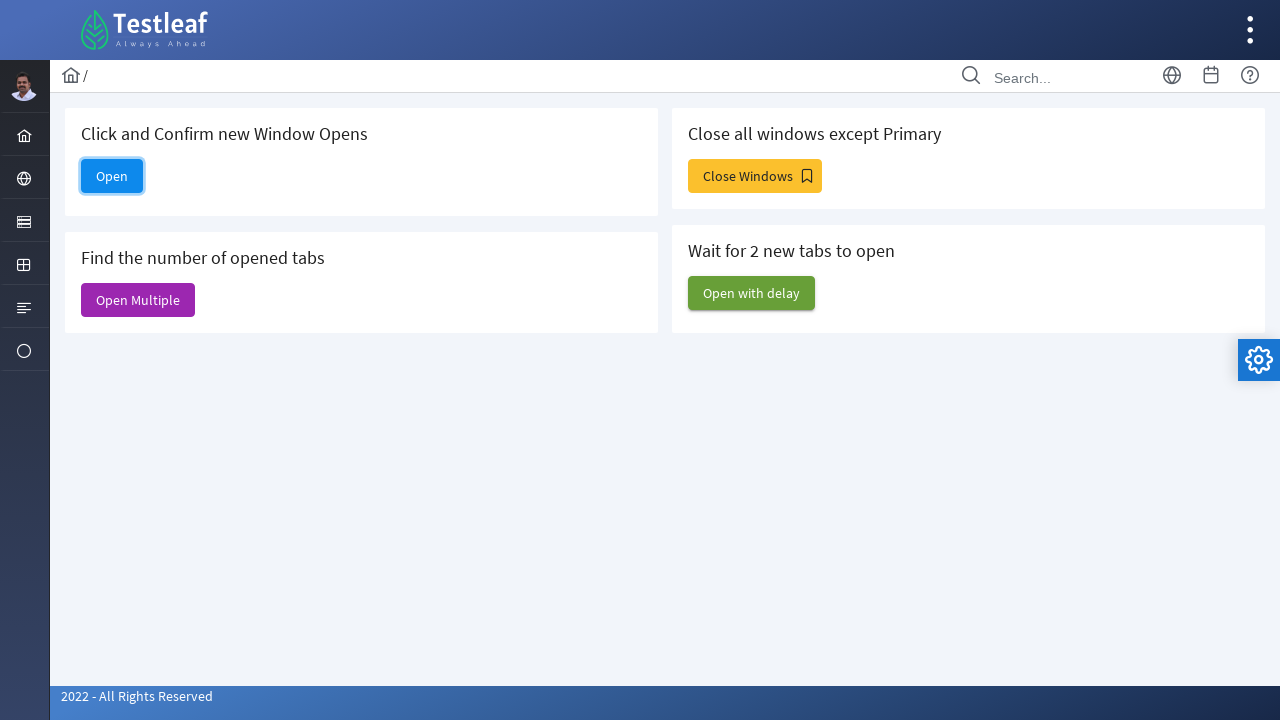